Tests navigation and interaction with form elements on a QA testing page, including clicking buttons and links, then navigating back

Starting URL: http://qa-content.mobilelabsinc.net/ml.html

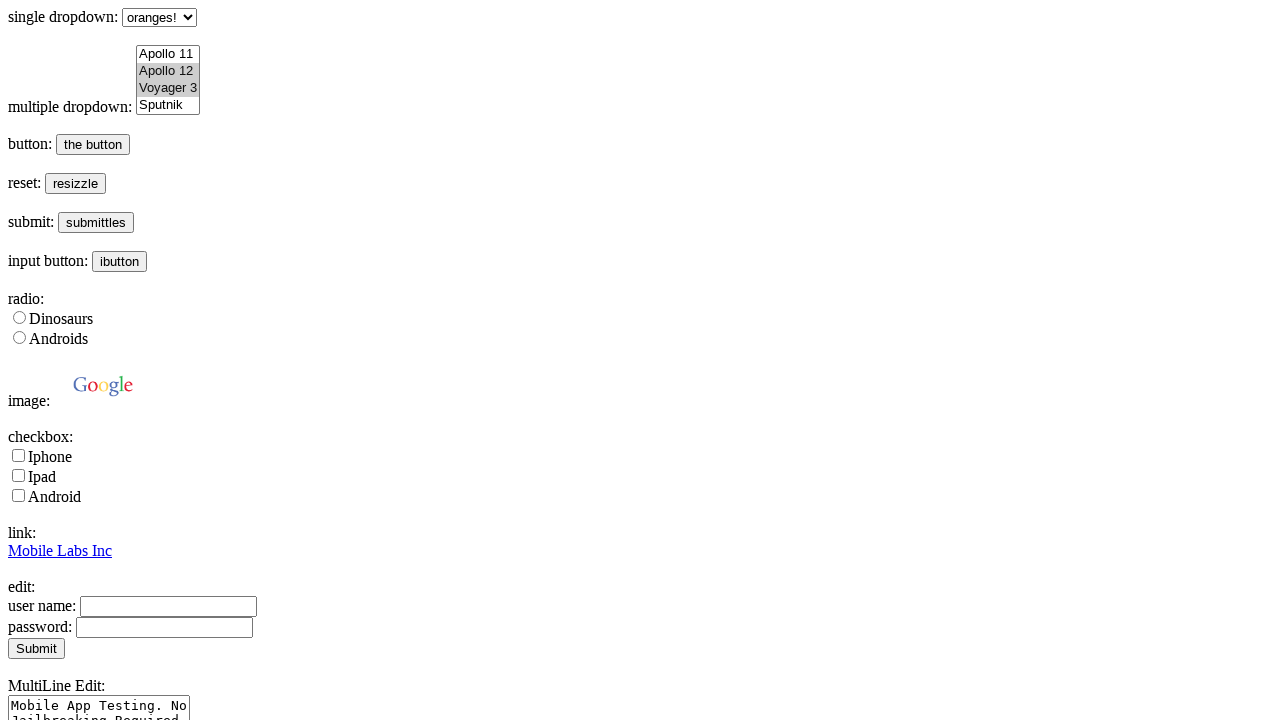

Clicked the button element at (93, 144) on #button-id
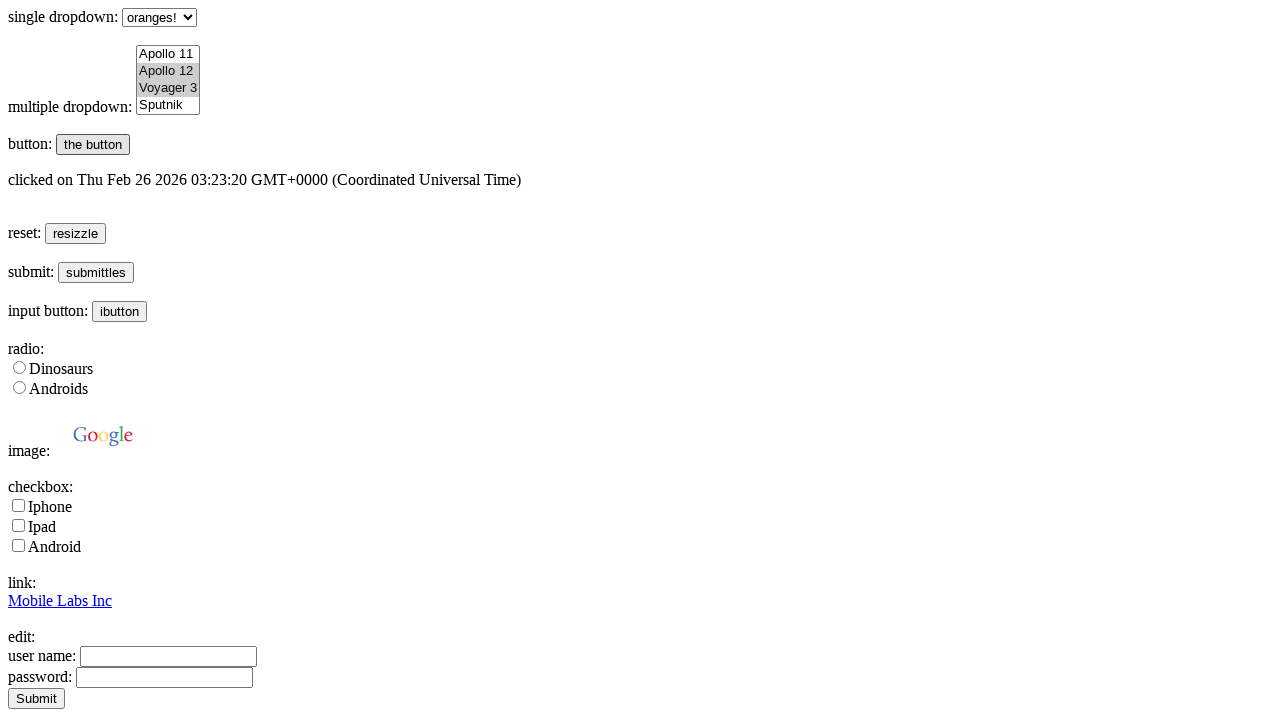

Clicked the dinosaur input field at (20, 368) on #dinos-id
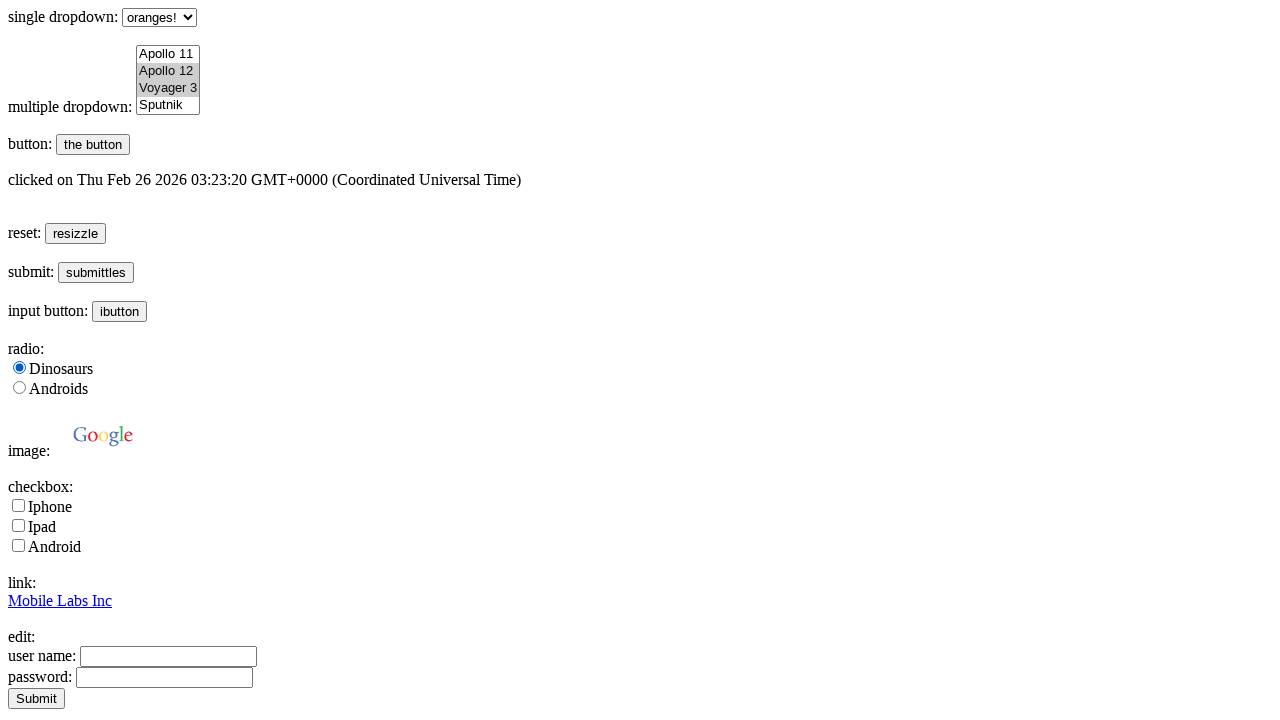

Clicked the Mobile Labs Inc link at (60, 600) on text=Mobile Labs Inc
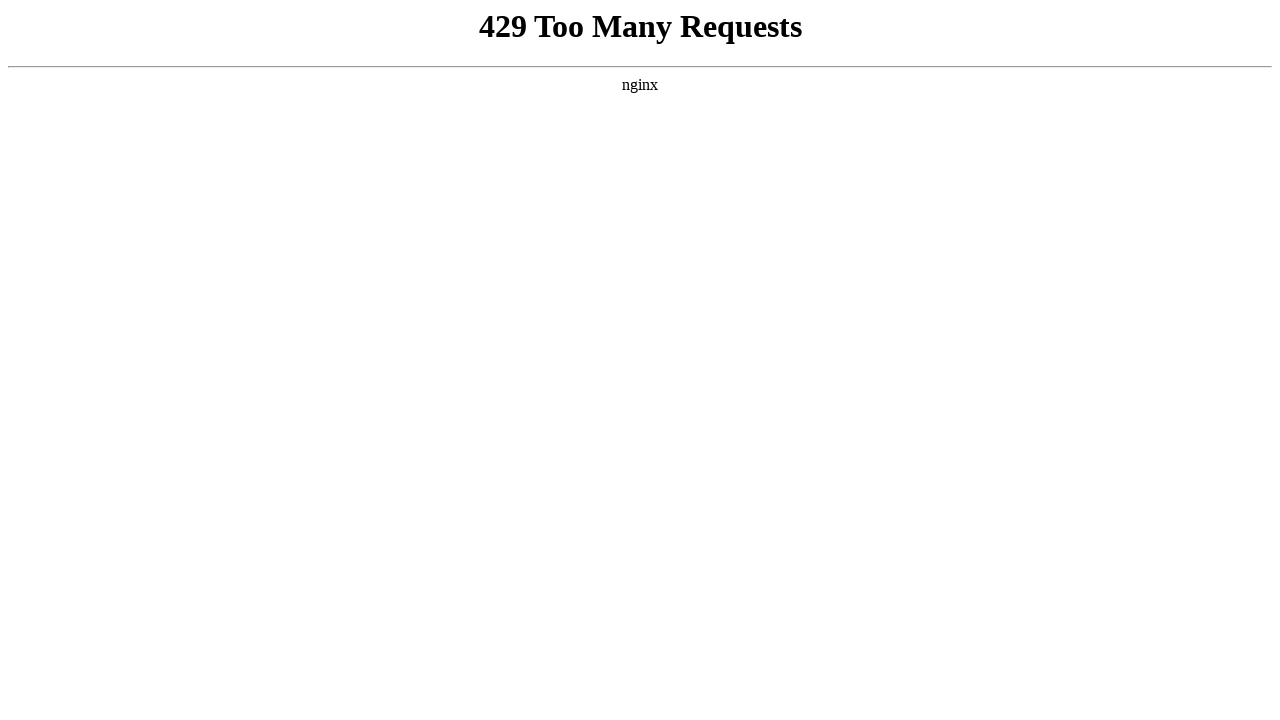

Waited 5 seconds for navigation to complete
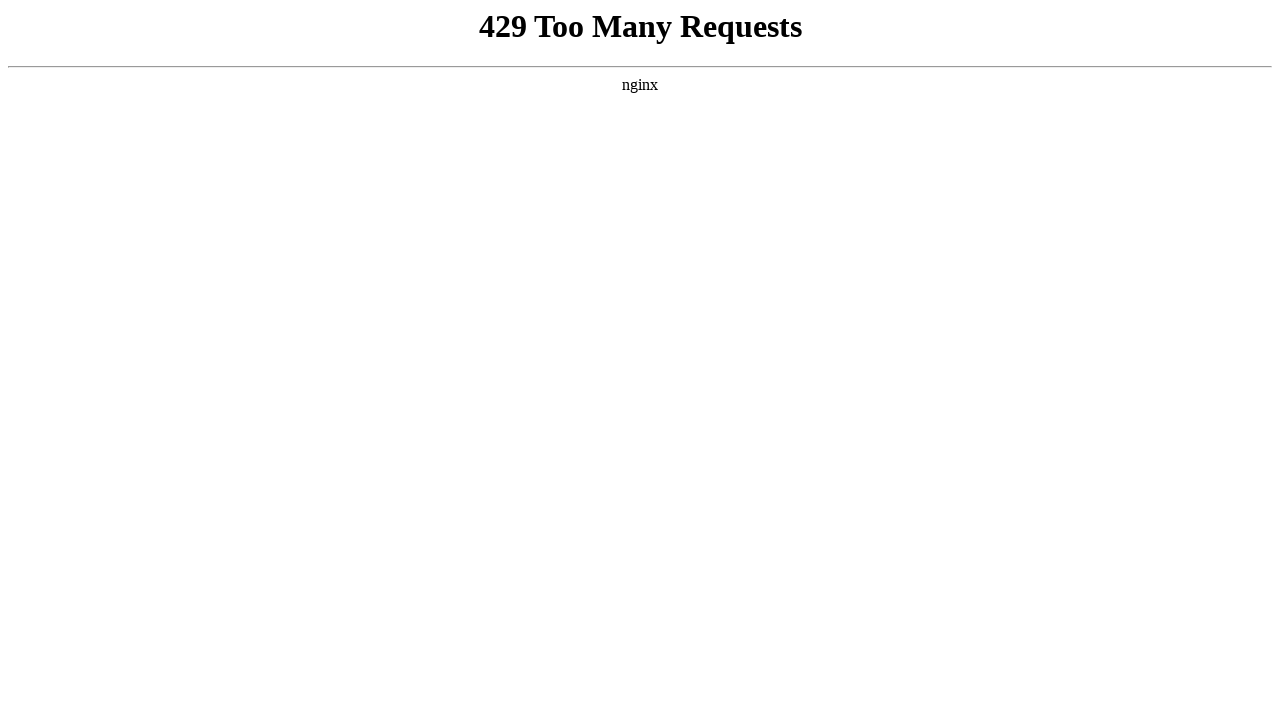

Navigated back to the QA testing page
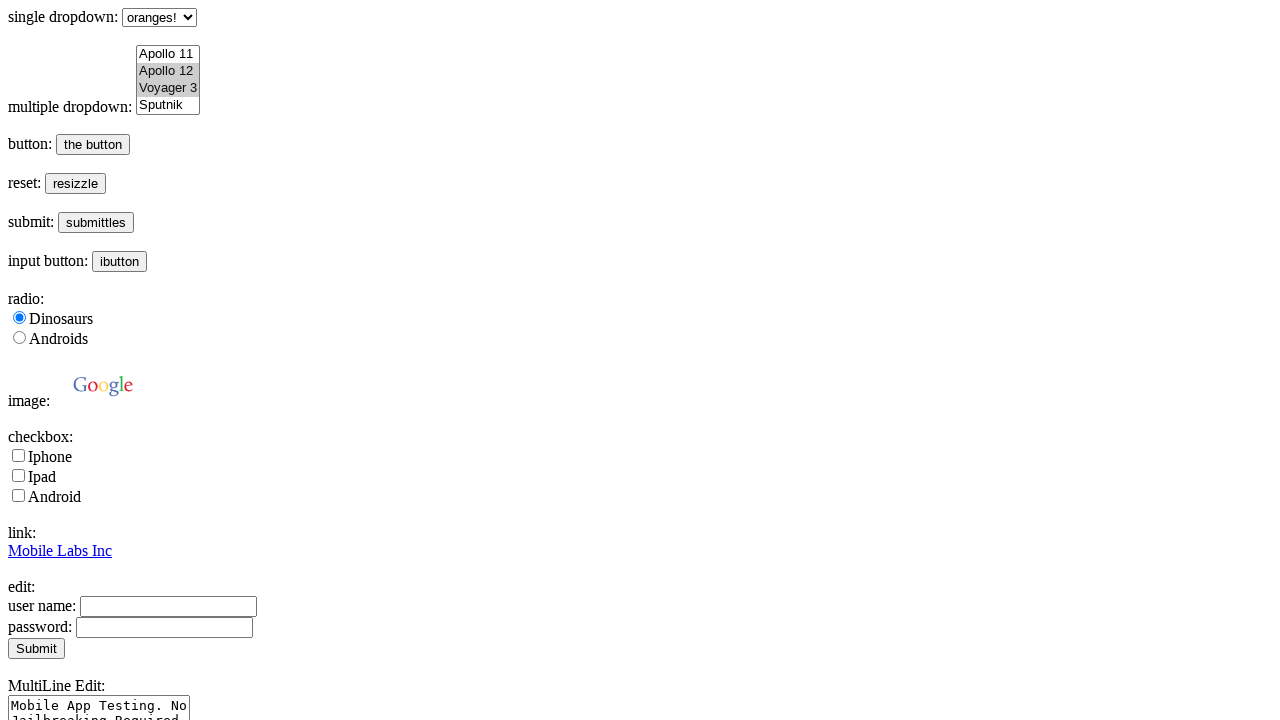

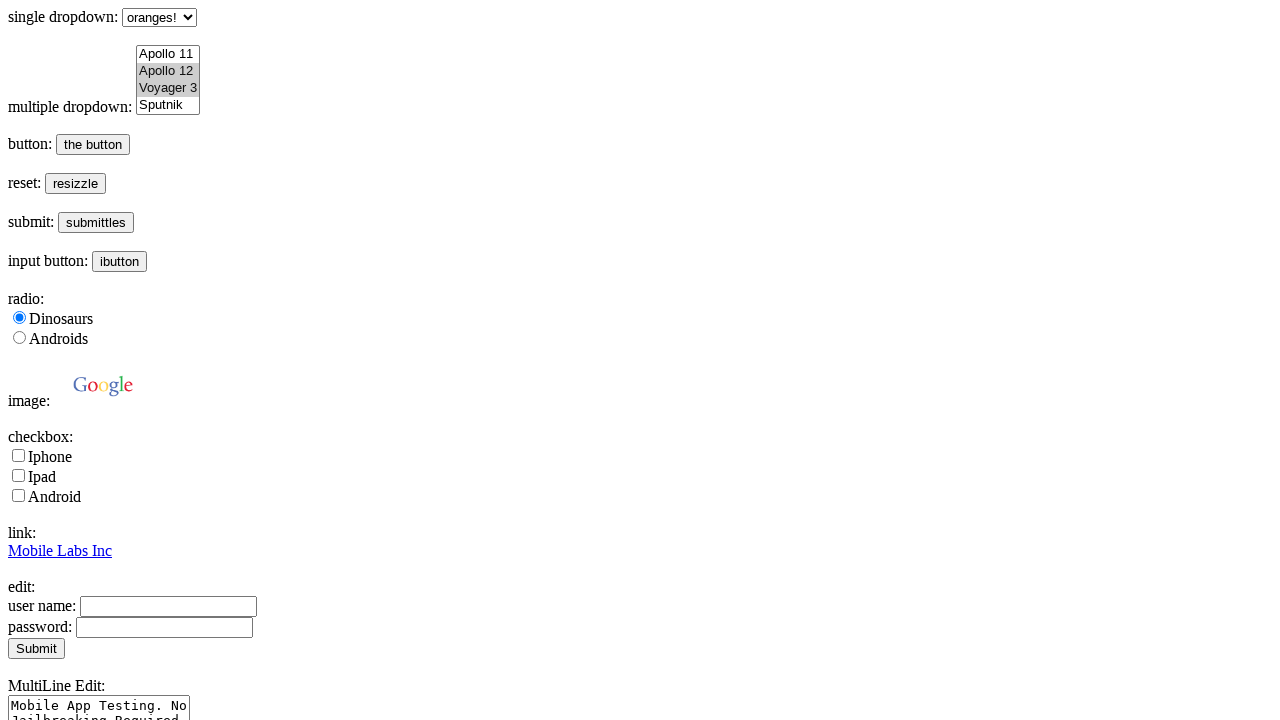